Tests multiple selection using Ctrl+click to select non-consecutive items in a grid

Starting URL: https://jqueryui.com/resources/demos/selectable/display-grid.html

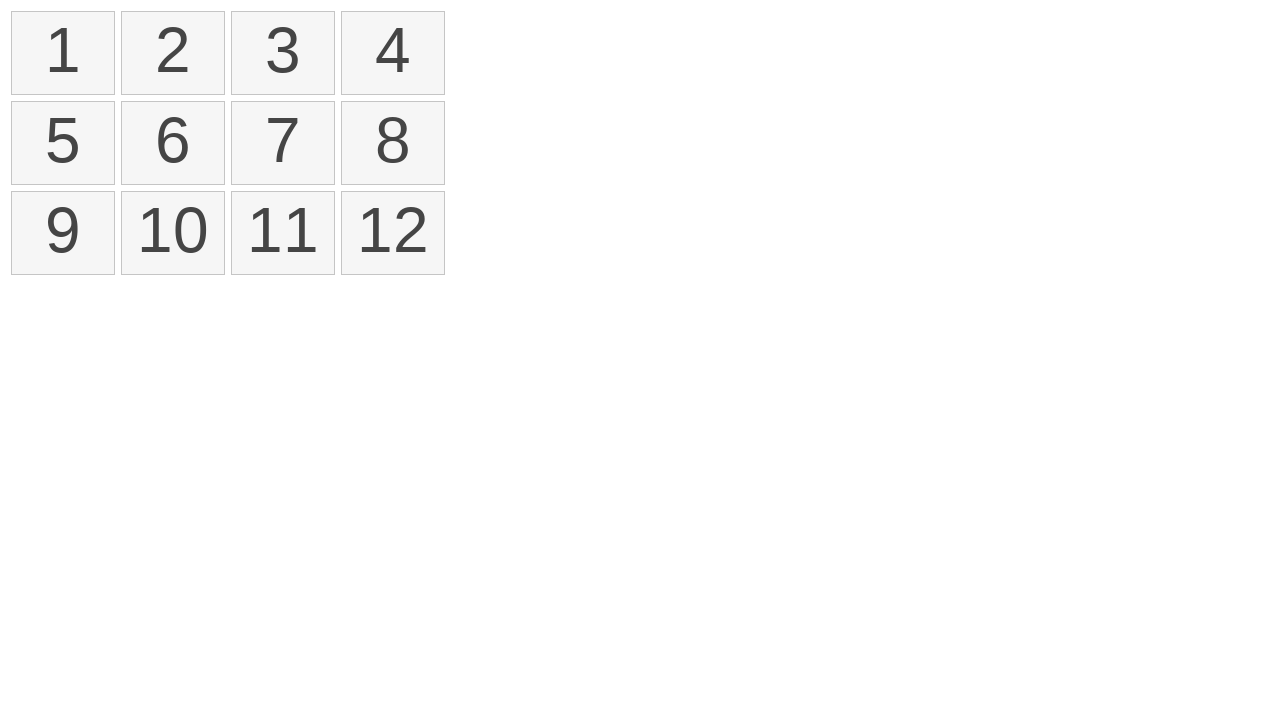

Retrieved all selectable items from the grid
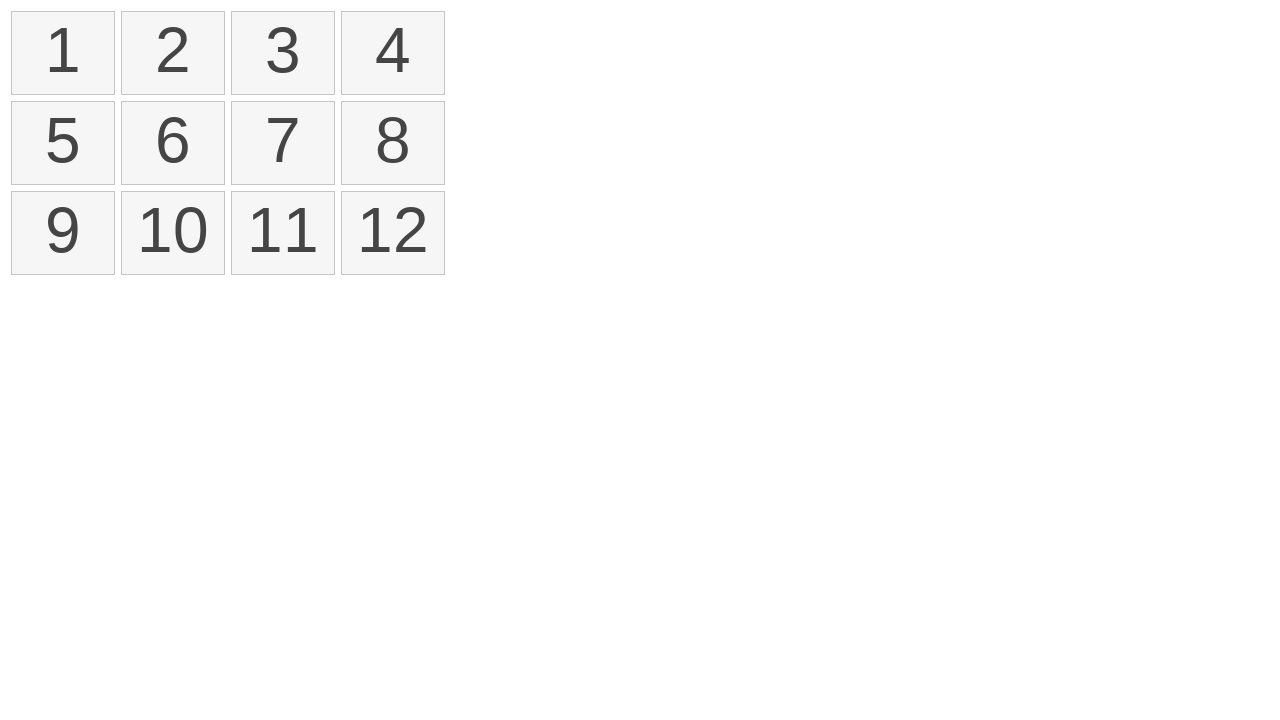

Pressed and held Control key
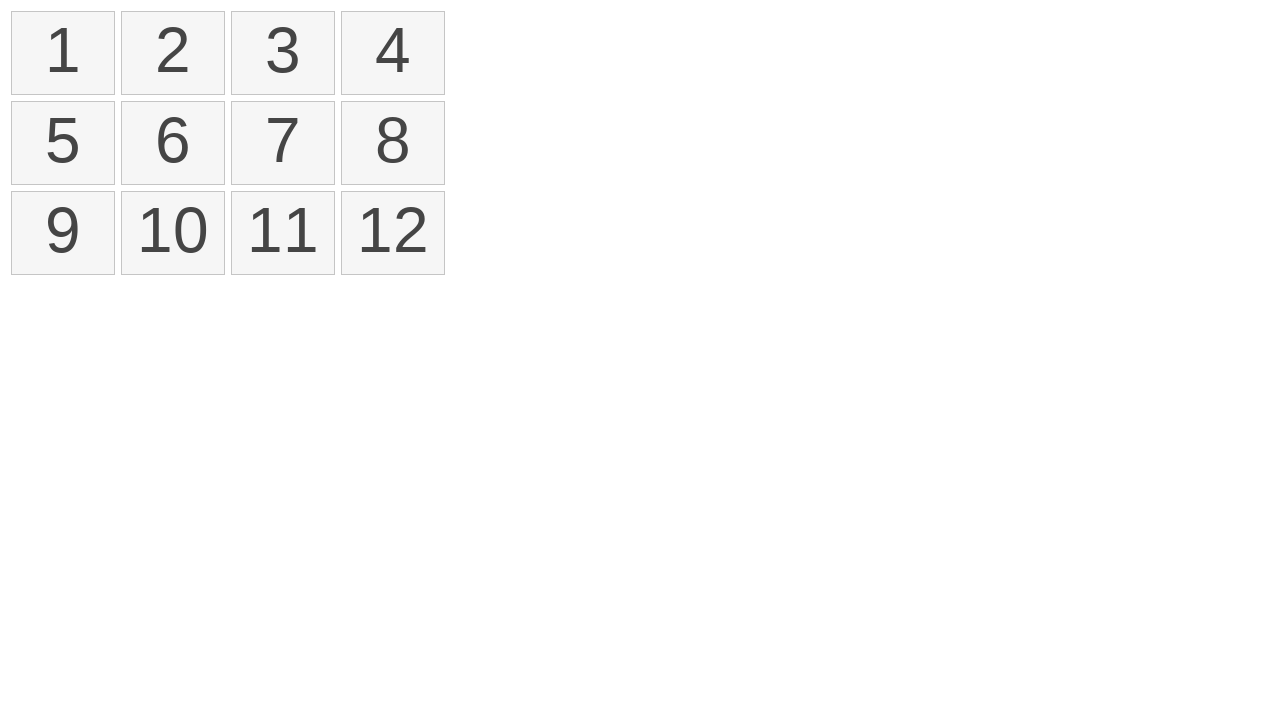

Ctrl+clicked on item 1 (index 0) at (63, 53) on ol#selectable li >> nth=0
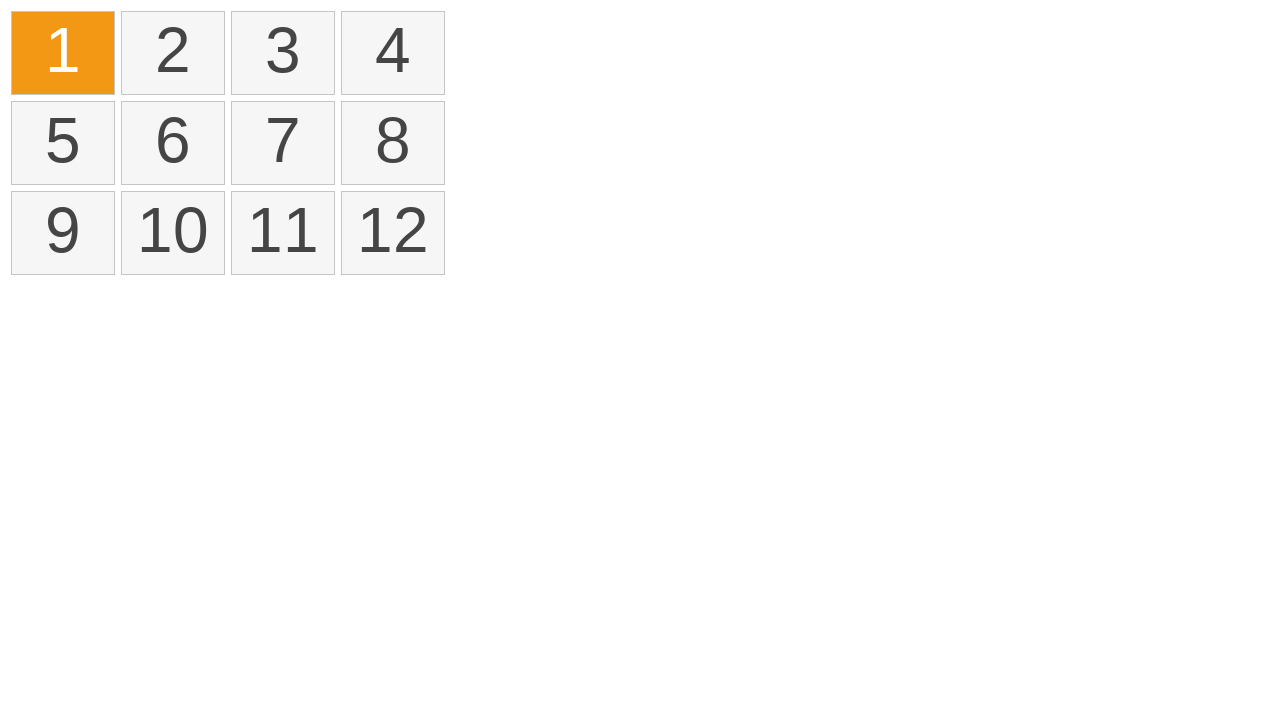

Ctrl+clicked on item 3 (index 2) at (283, 53) on ol#selectable li >> nth=2
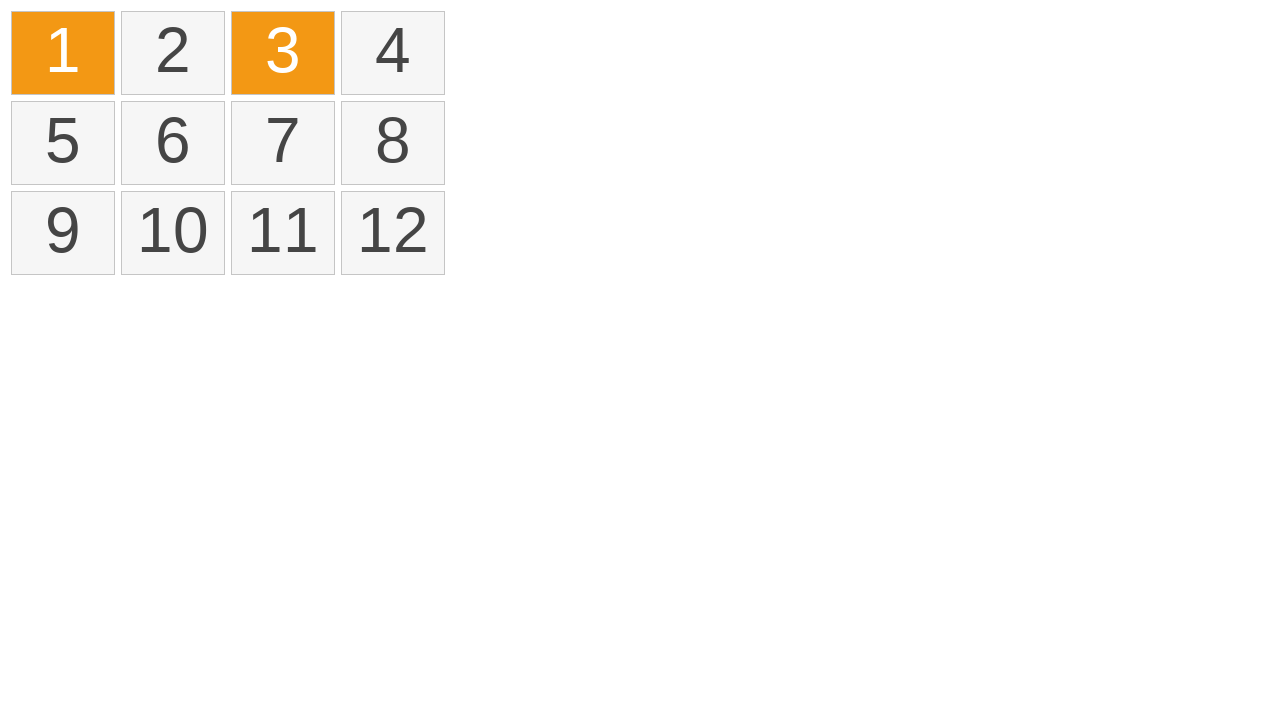

Ctrl+clicked on item 5 (index 4) at (63, 143) on ol#selectable li >> nth=4
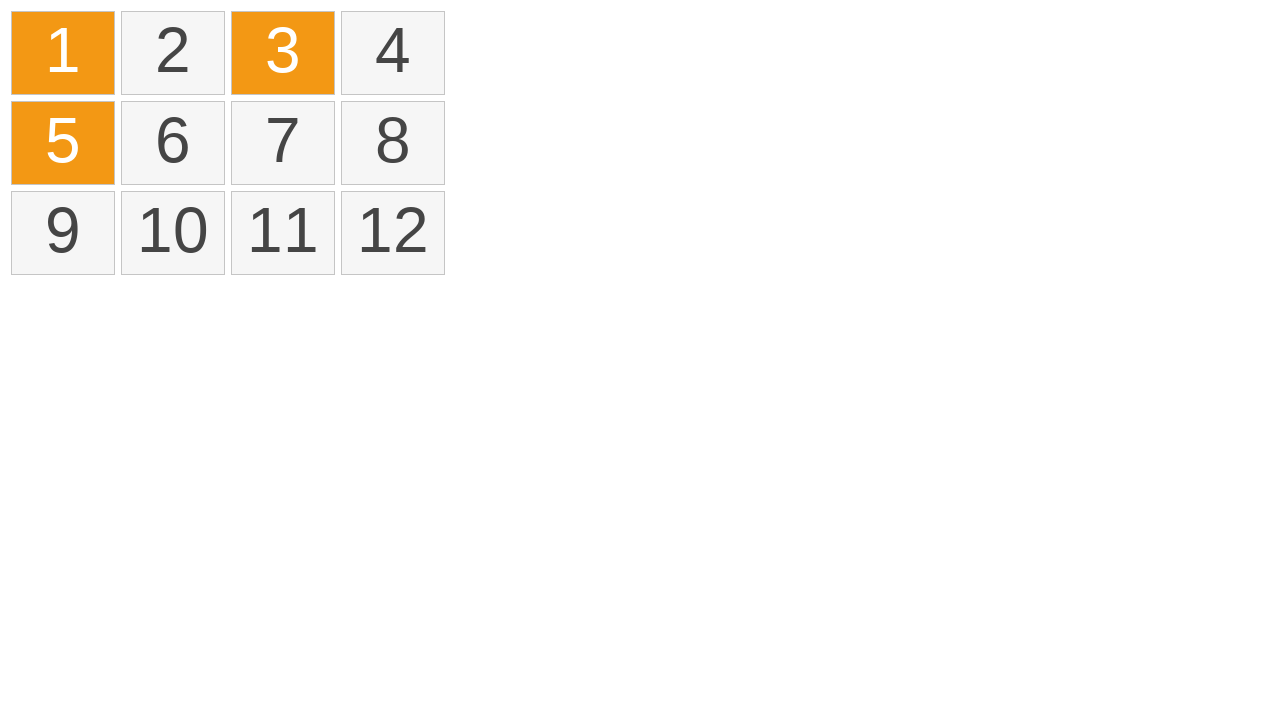

Ctrl+clicked on item 9 (index 8) at (63, 233) on ol#selectable li >> nth=8
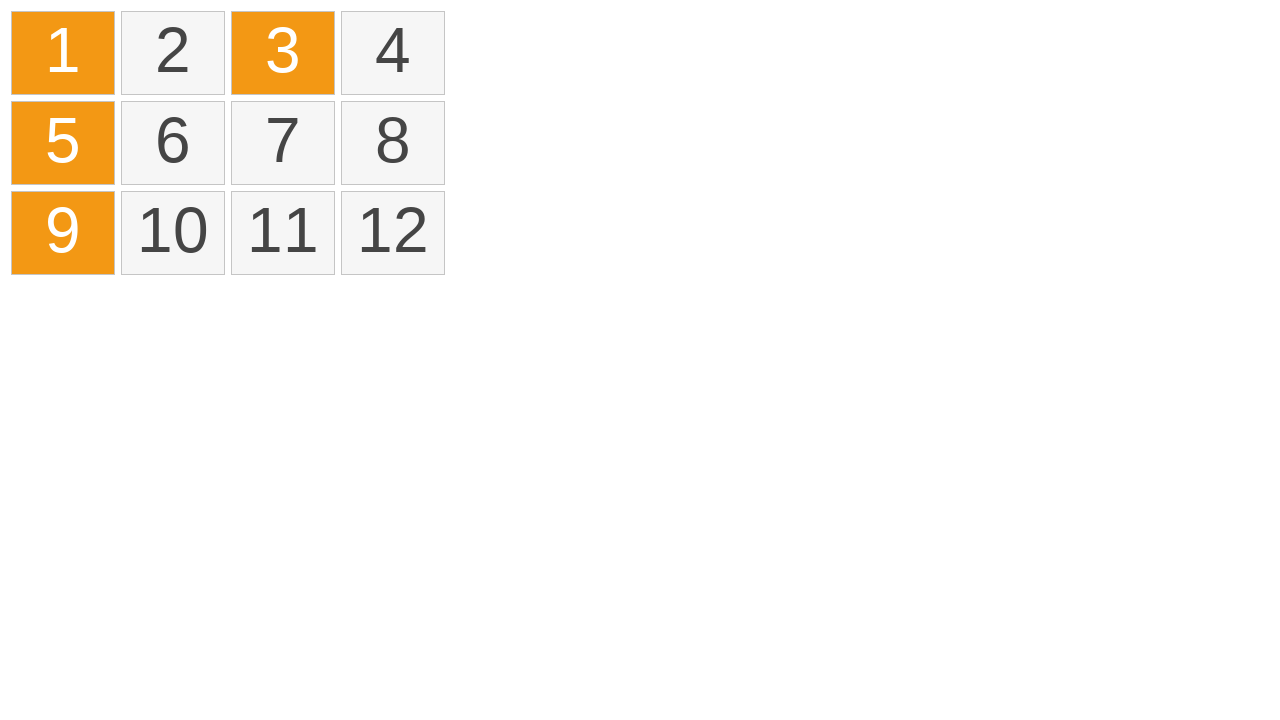

Released Control key
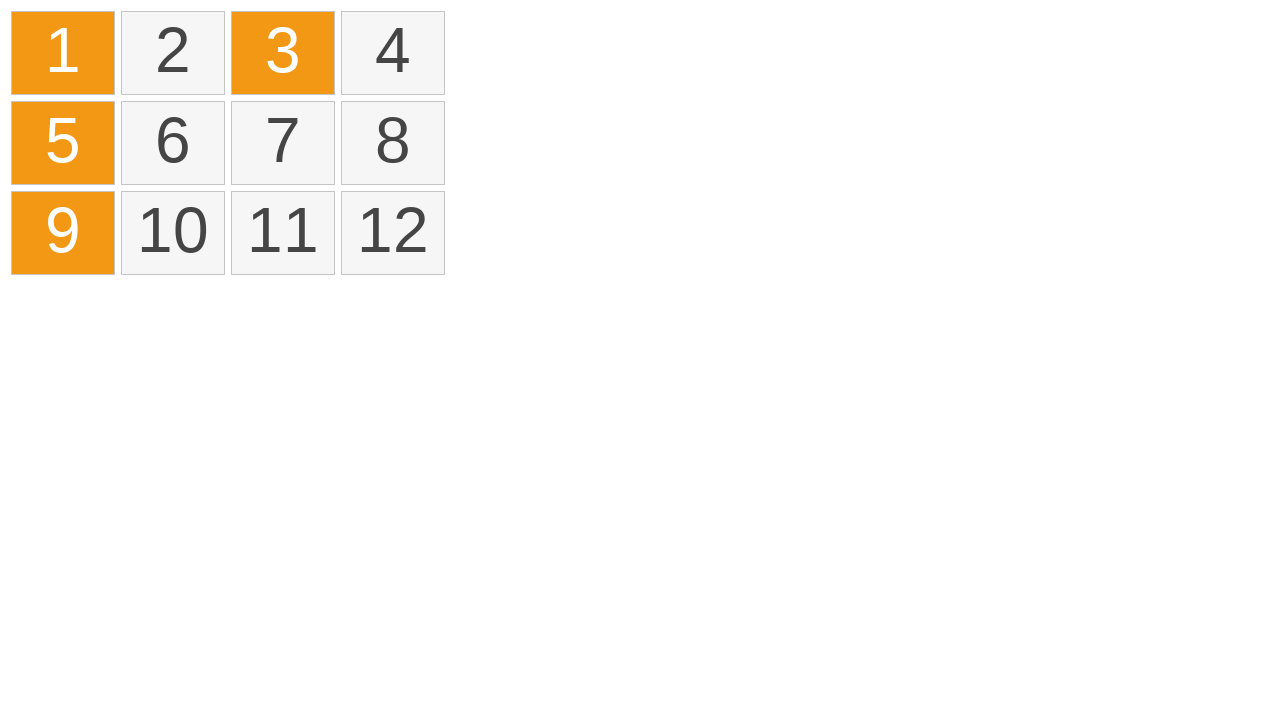

Located all selected items in the grid
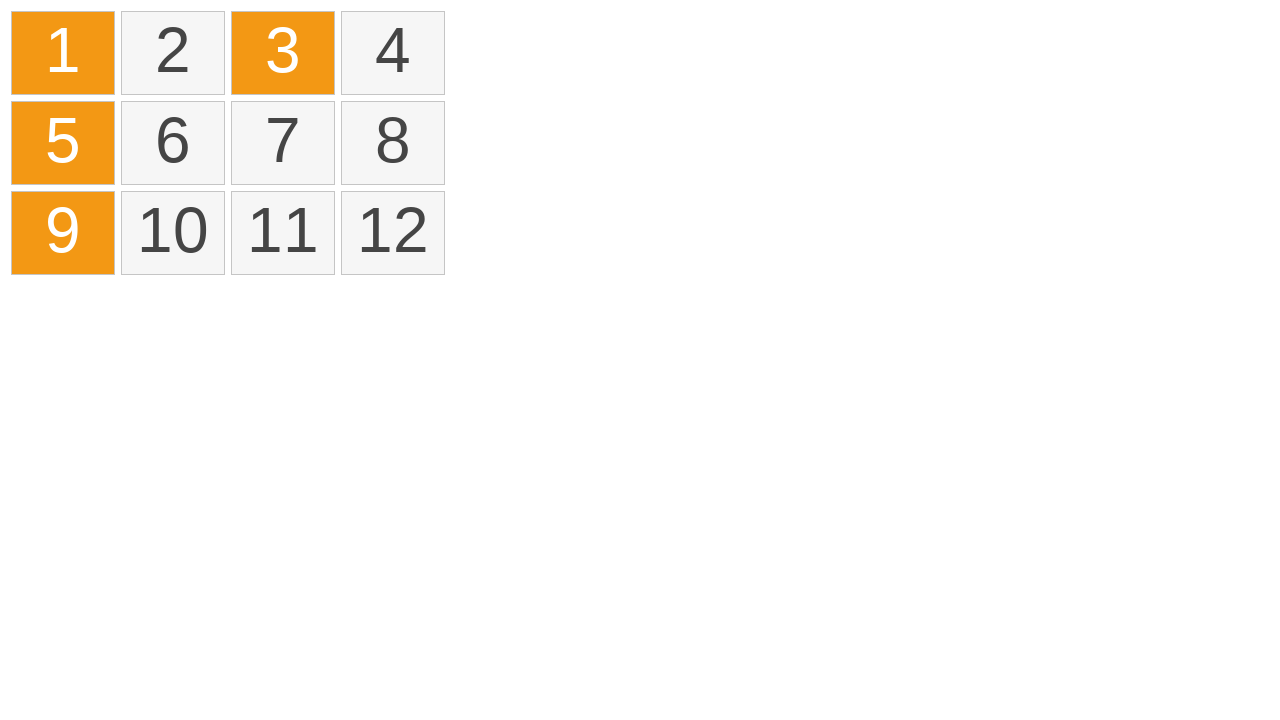

Verified that exactly 4 items are selected
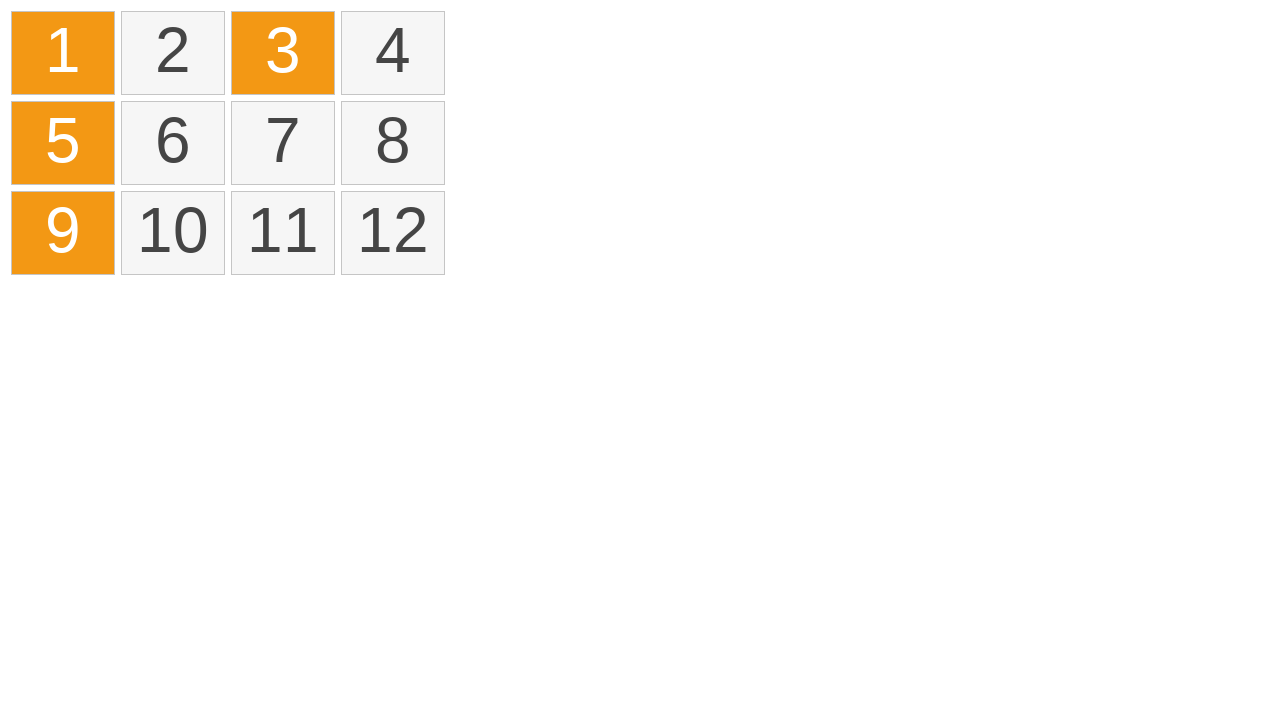

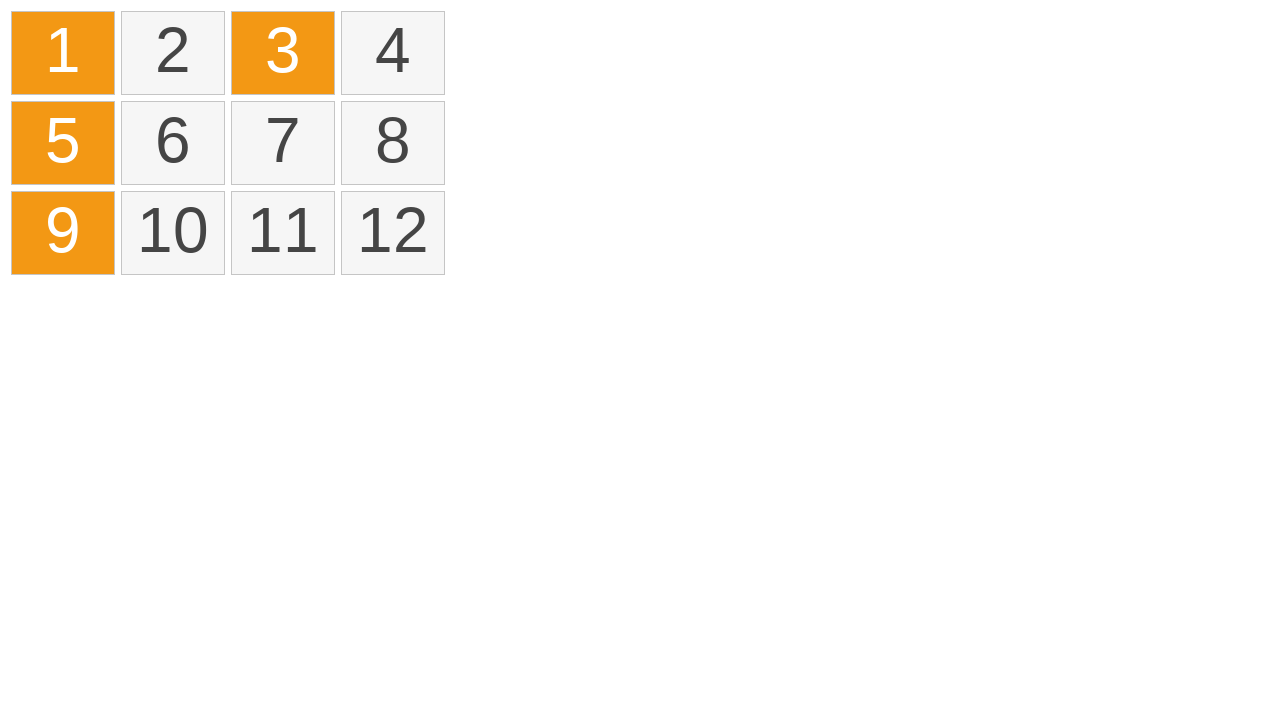